Tests that Clear completed button is hidden when there are no completed items

Starting URL: https://demo.playwright.dev/todomvc

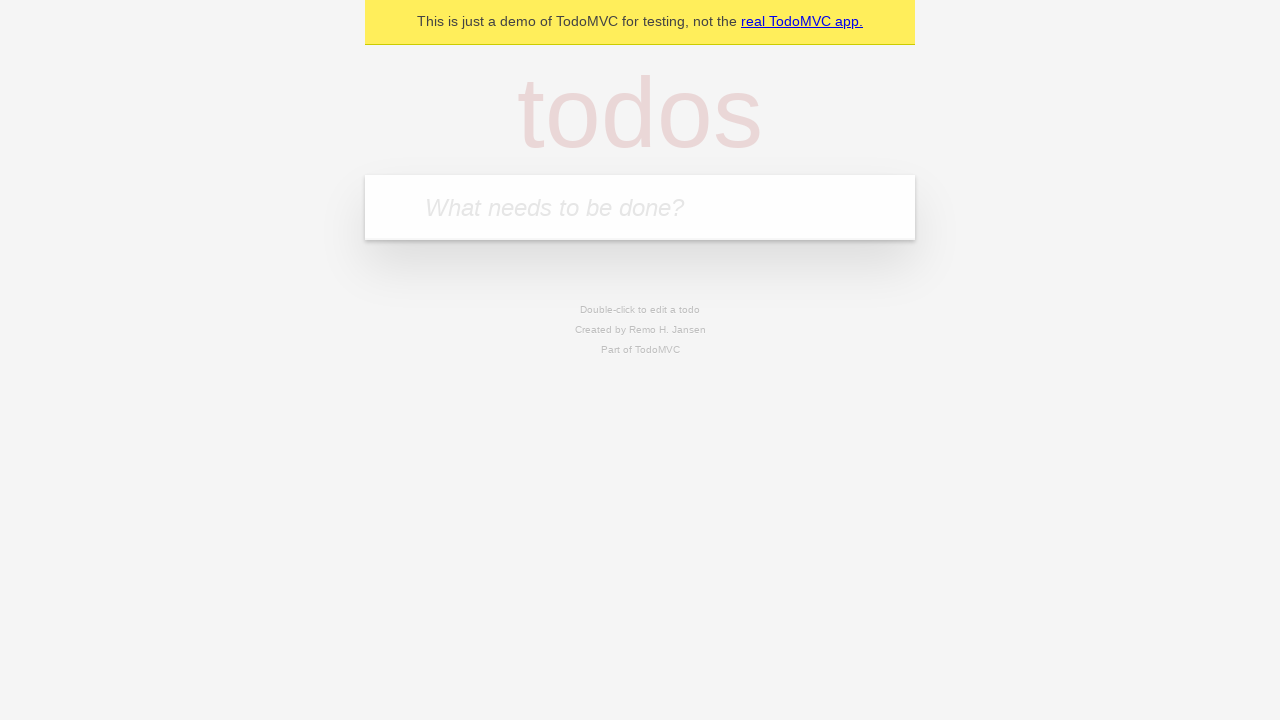

Filled input field with first todo 'buy some cheese' on internal:attr=[placeholder="What needs to be done?"i]
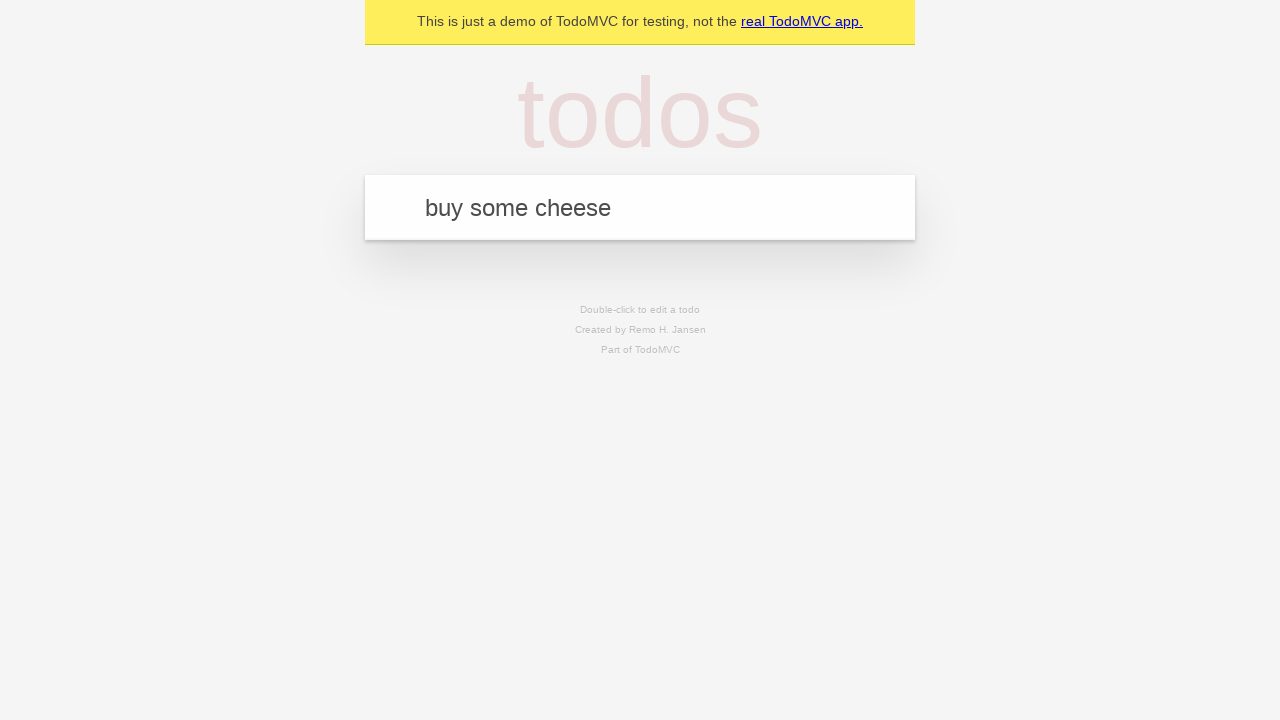

Pressed Enter to add first todo on internal:attr=[placeholder="What needs to be done?"i]
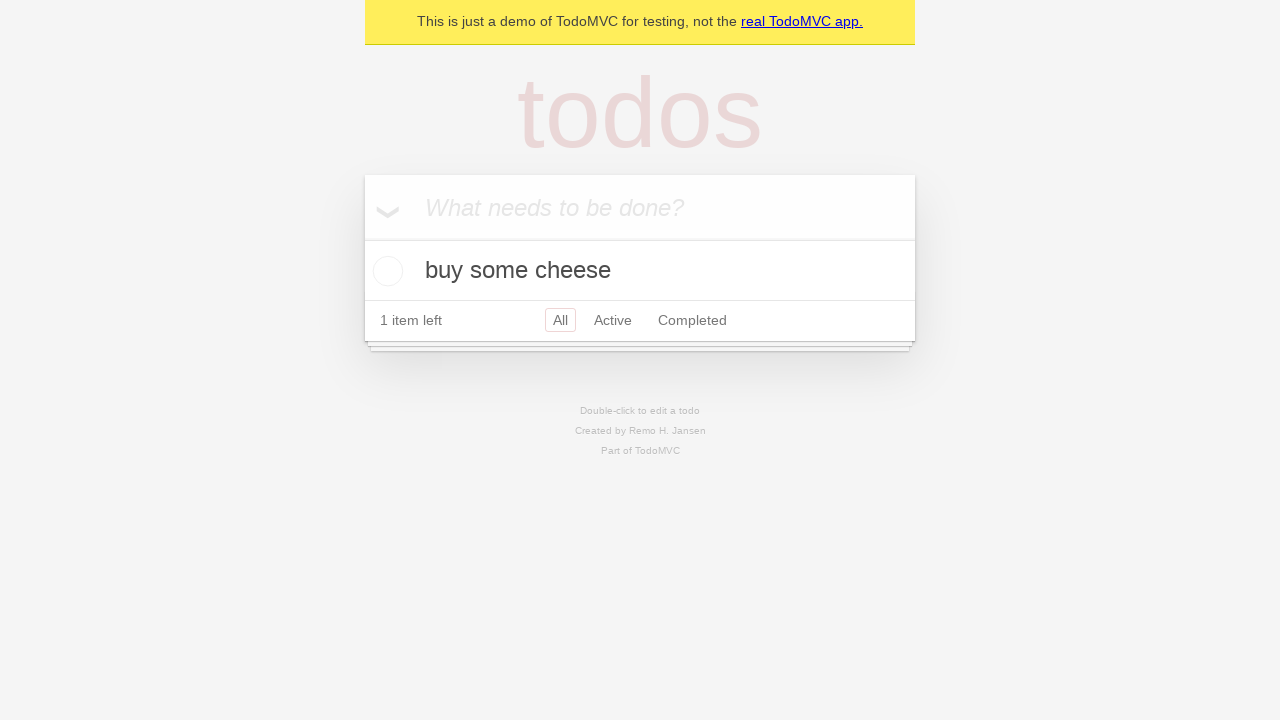

Filled input field with second todo 'feed the cat' on internal:attr=[placeholder="What needs to be done?"i]
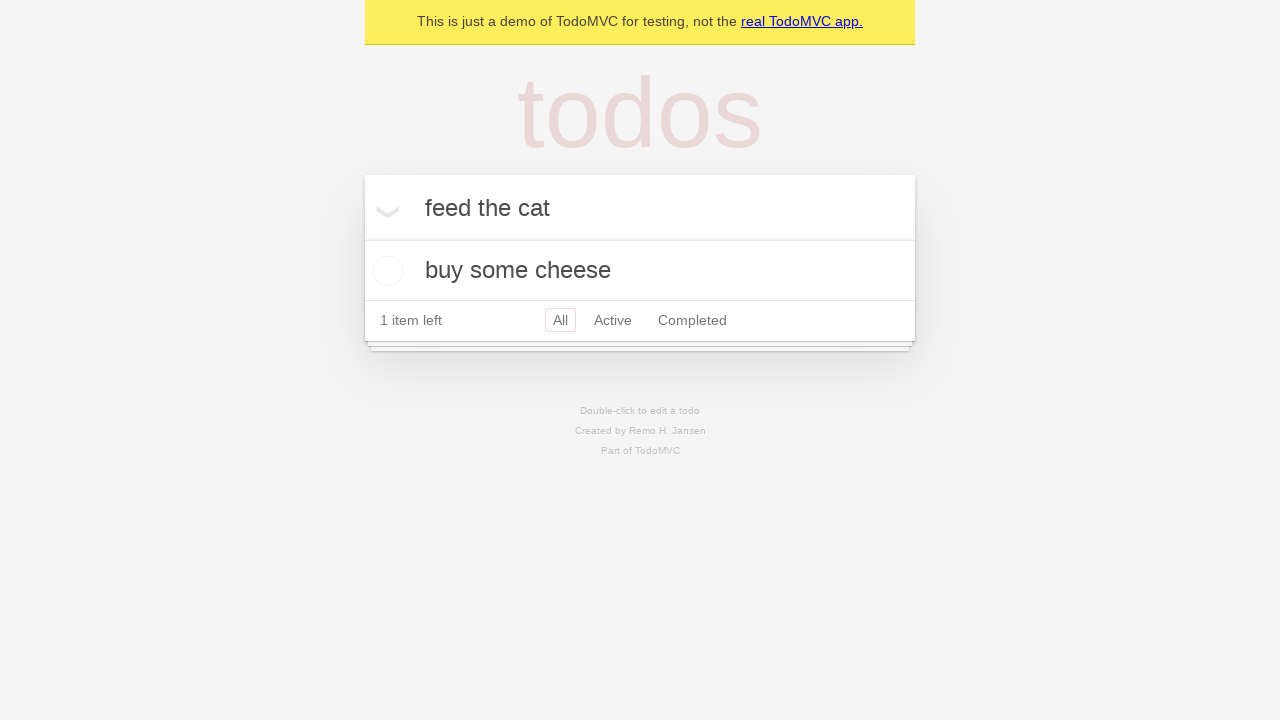

Pressed Enter to add second todo on internal:attr=[placeholder="What needs to be done?"i]
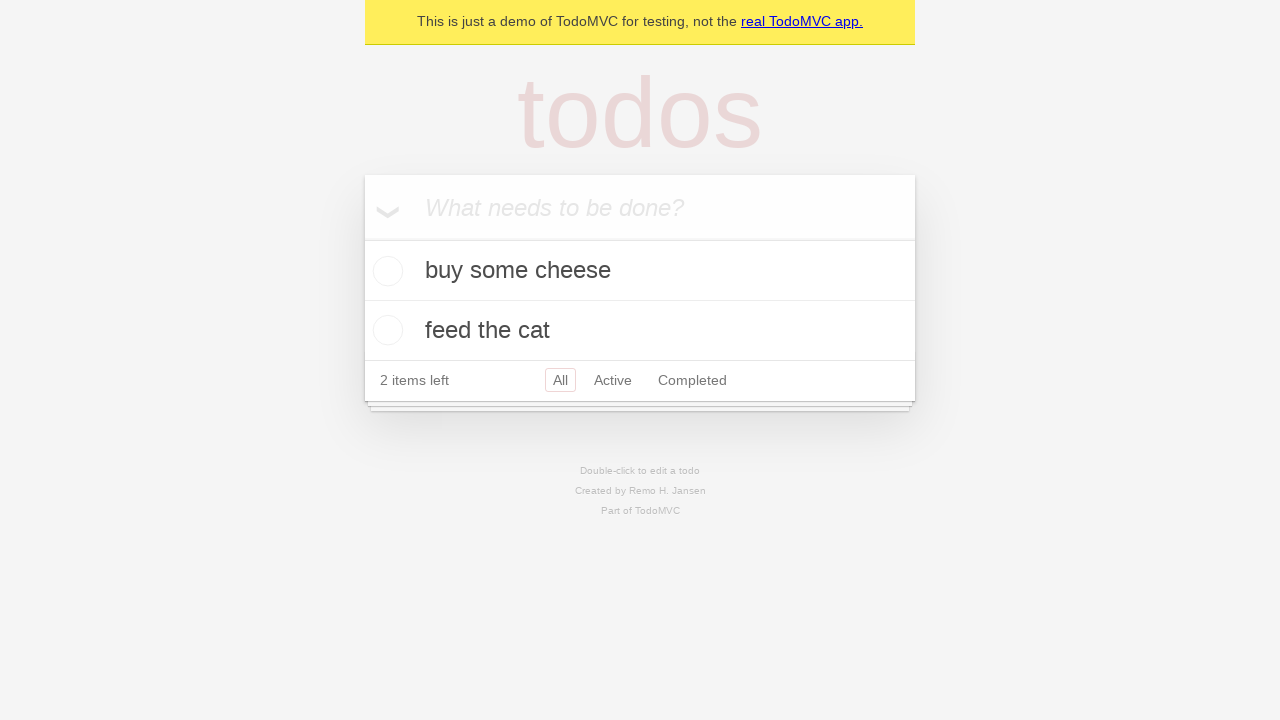

Filled input field with third todo 'book a doctors appointment' on internal:attr=[placeholder="What needs to be done?"i]
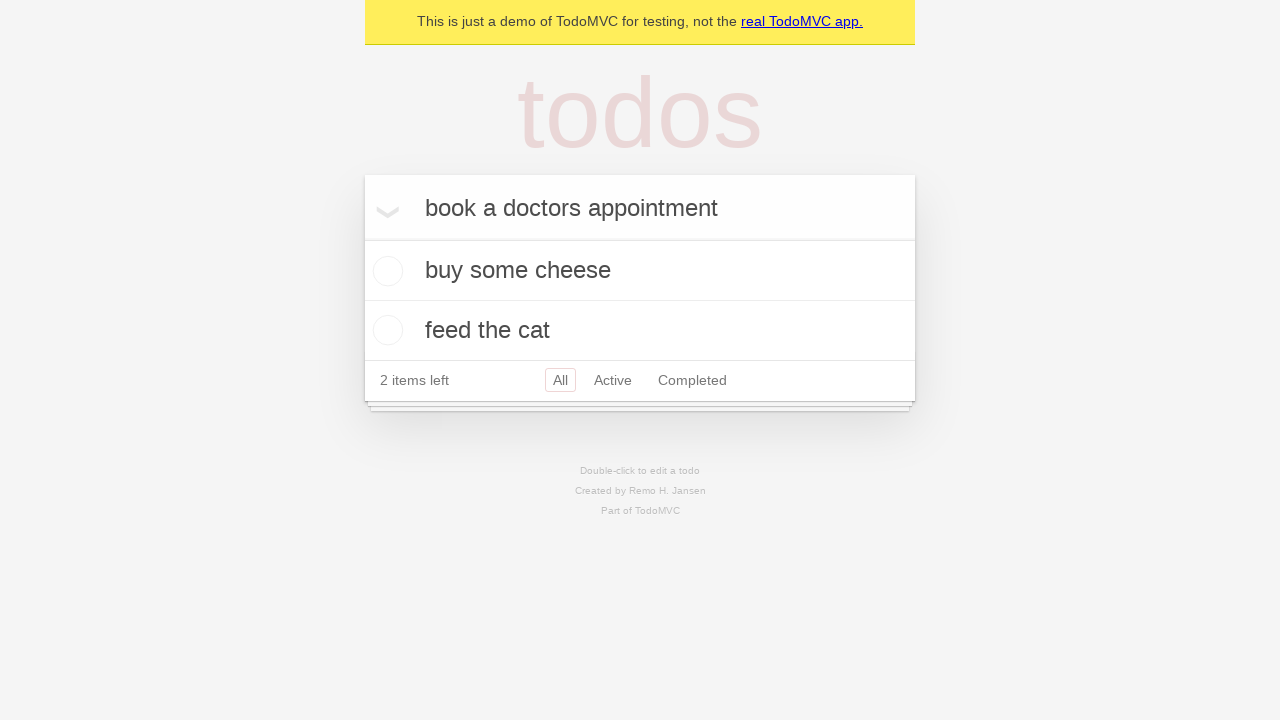

Pressed Enter to add third todo on internal:attr=[placeholder="What needs to be done?"i]
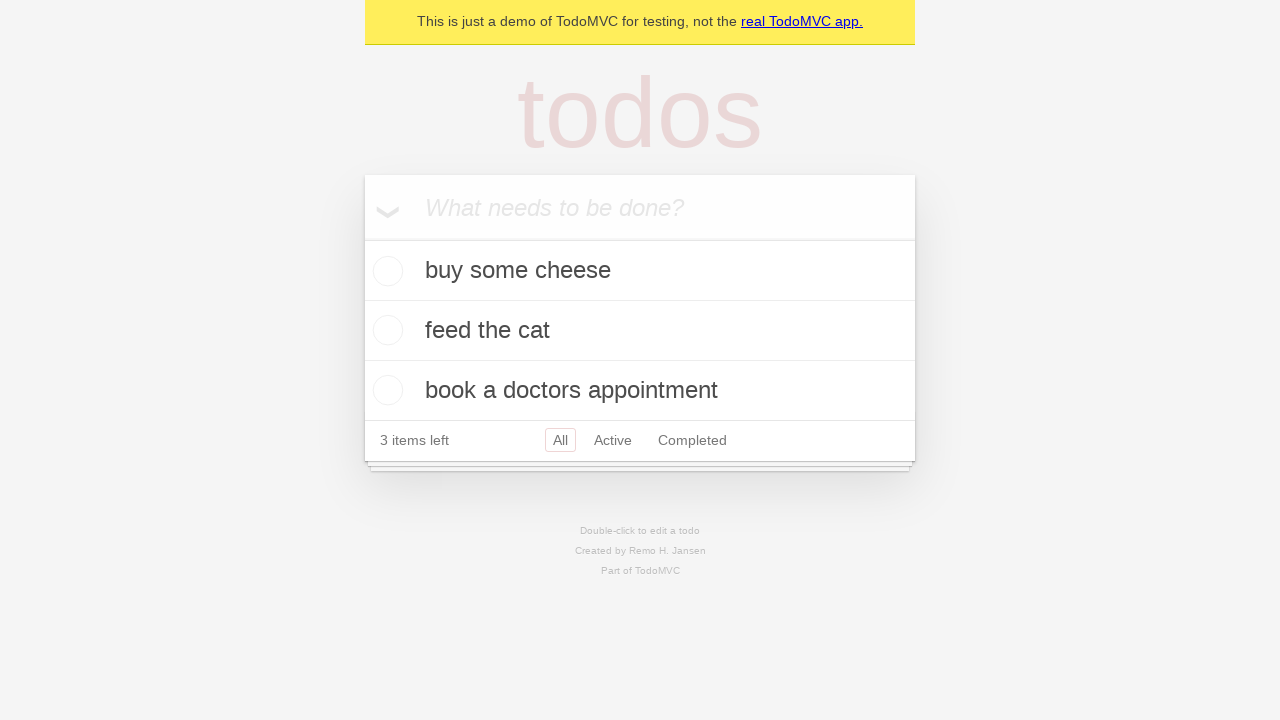

Checked the first todo as completed at (385, 271) on .todo-list li .toggle >> nth=0
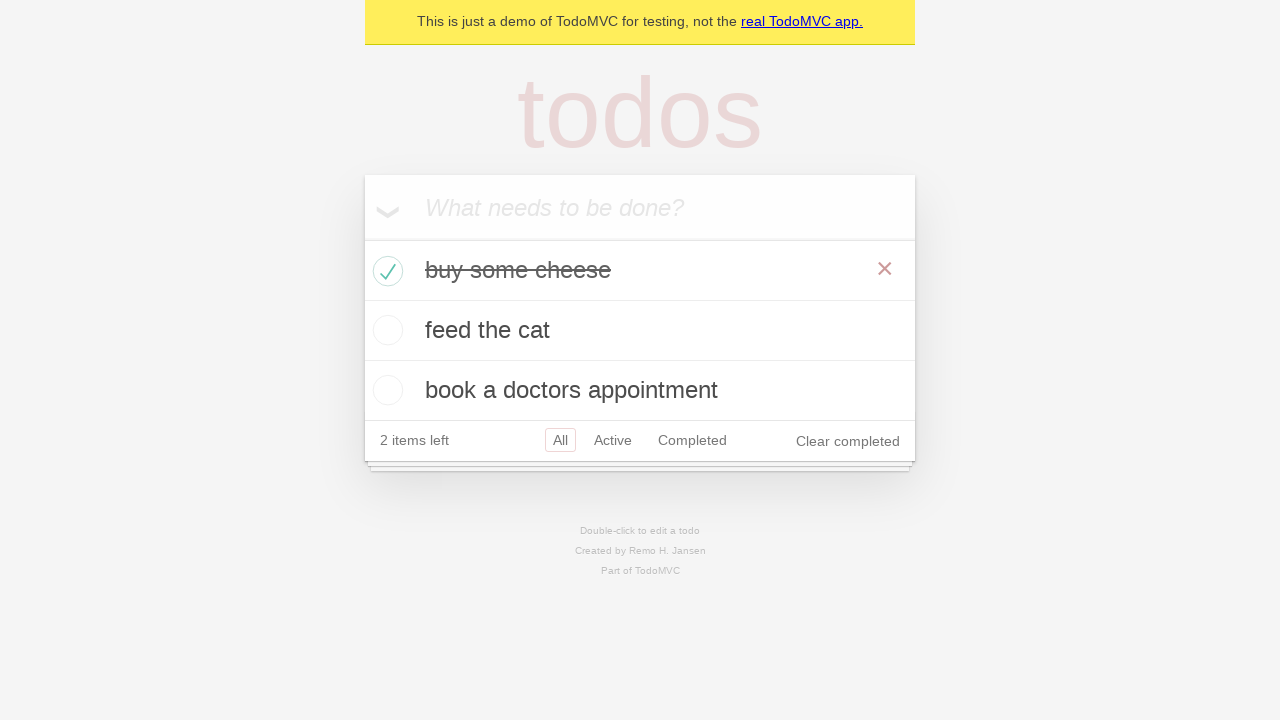

Clicked 'Clear completed' button to remove completed items at (848, 441) on internal:role=button[name="Clear completed"i]
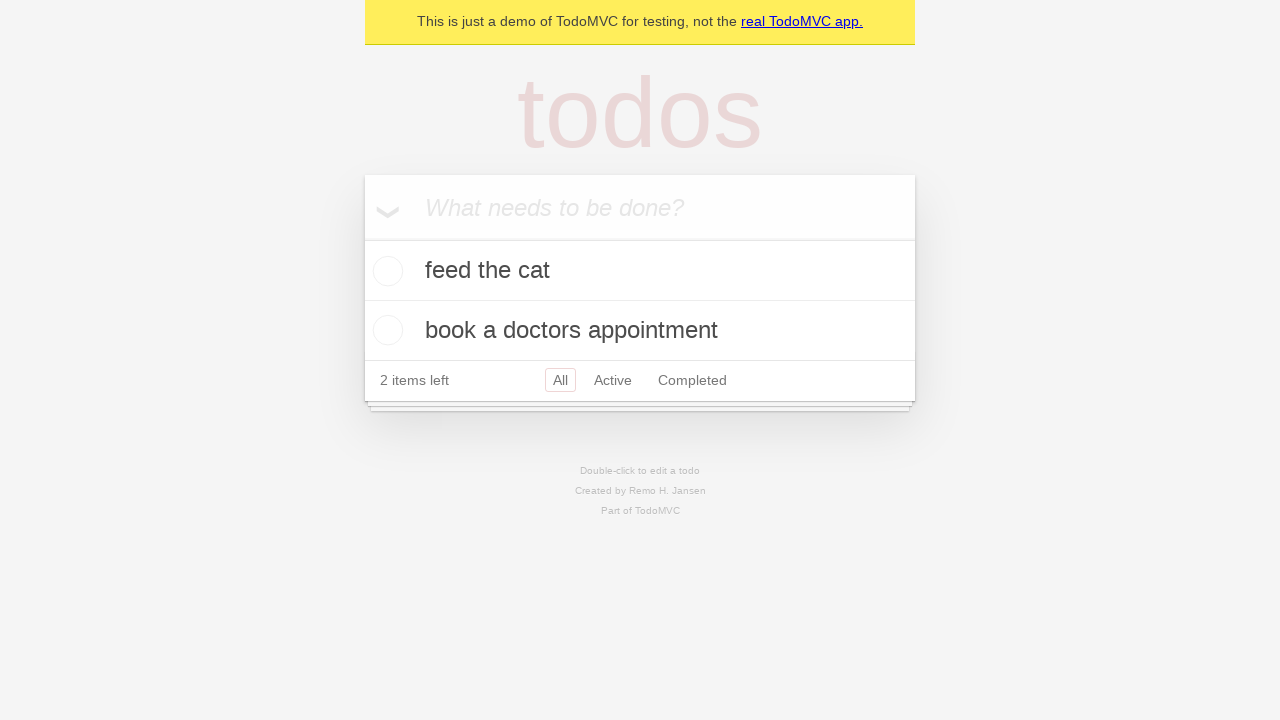

Waited 500ms for Clear completed button to be hidden when no items are completed
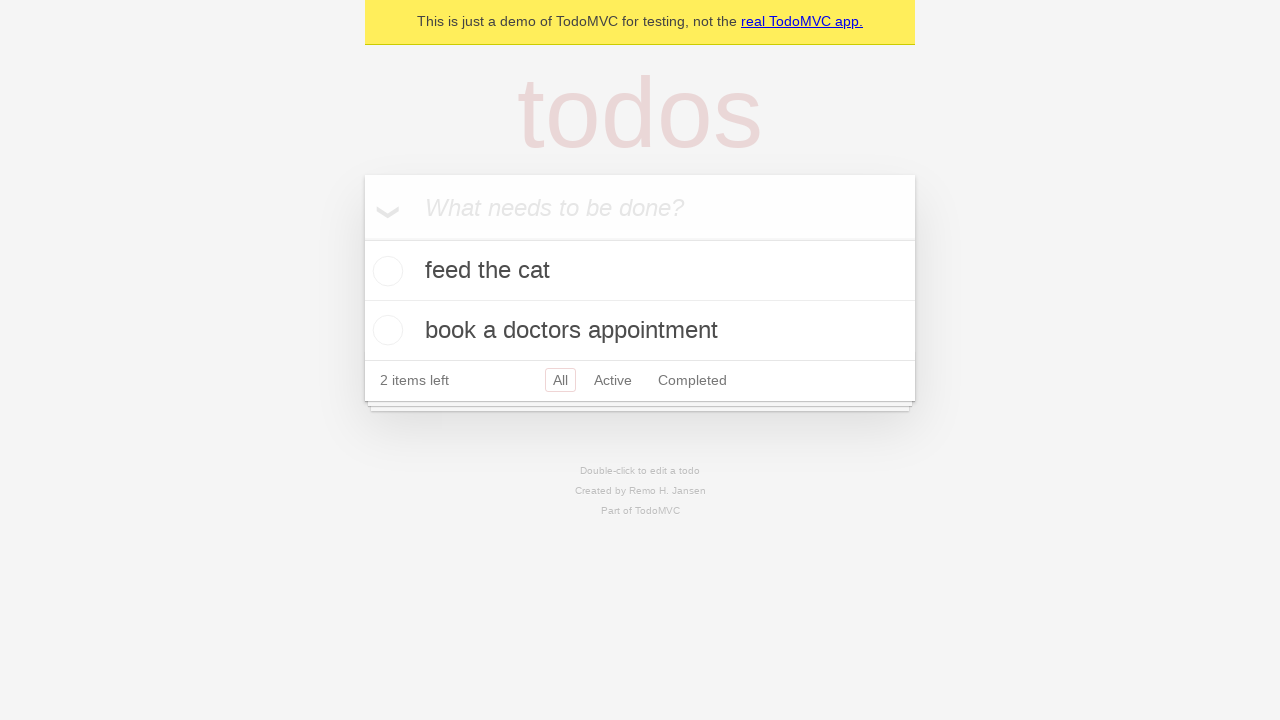

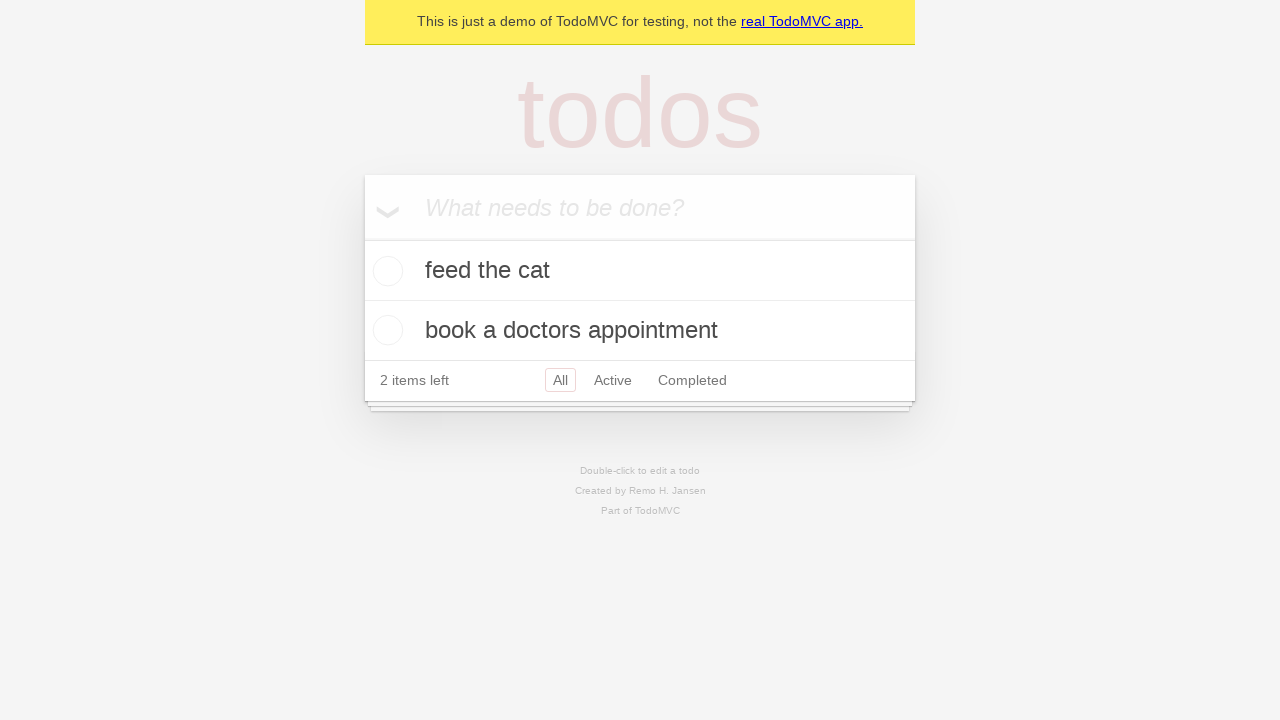